Tests the CNKI (China National Knowledge Infrastructure) advanced search functionality by switching to professional search mode, entering a search query with author and affiliation criteria, and navigating through search result pages.

Starting URL: https://kns.cnki.net/kns8/AdvSearch?dbcode=CFLS

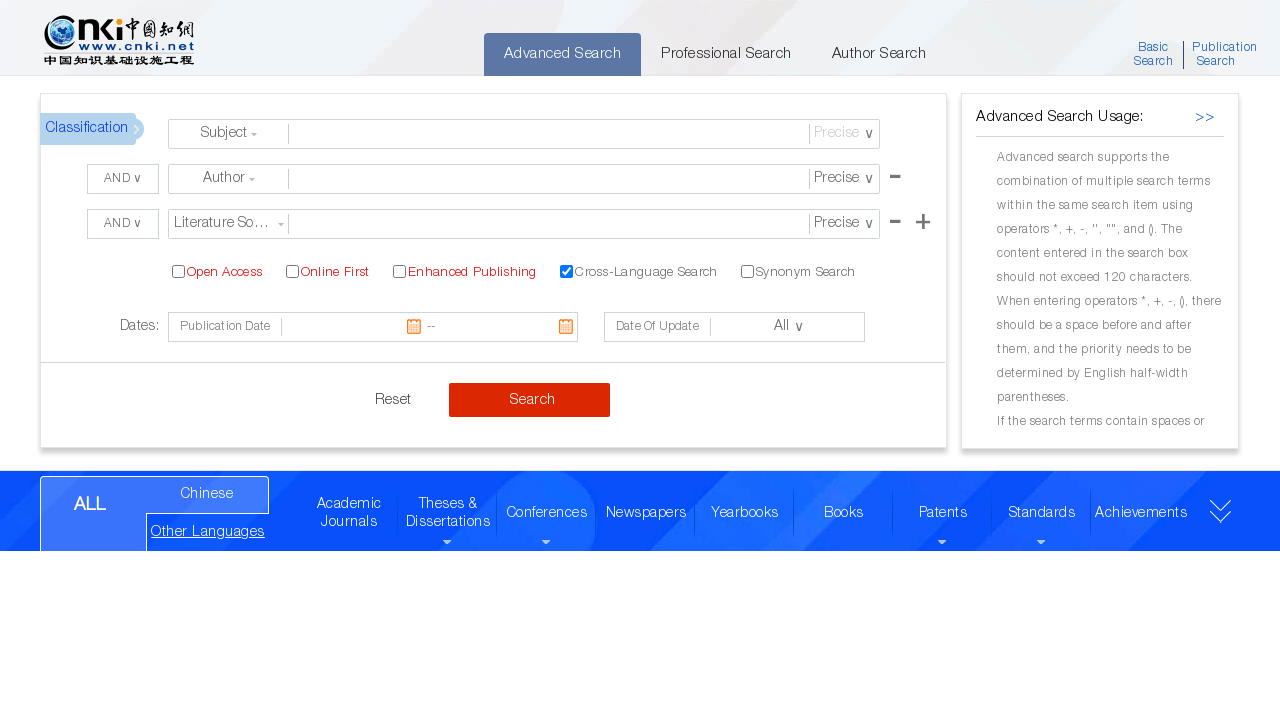

Switched to professional/major search mode at (726, 54) on li[name="majorSearch"]
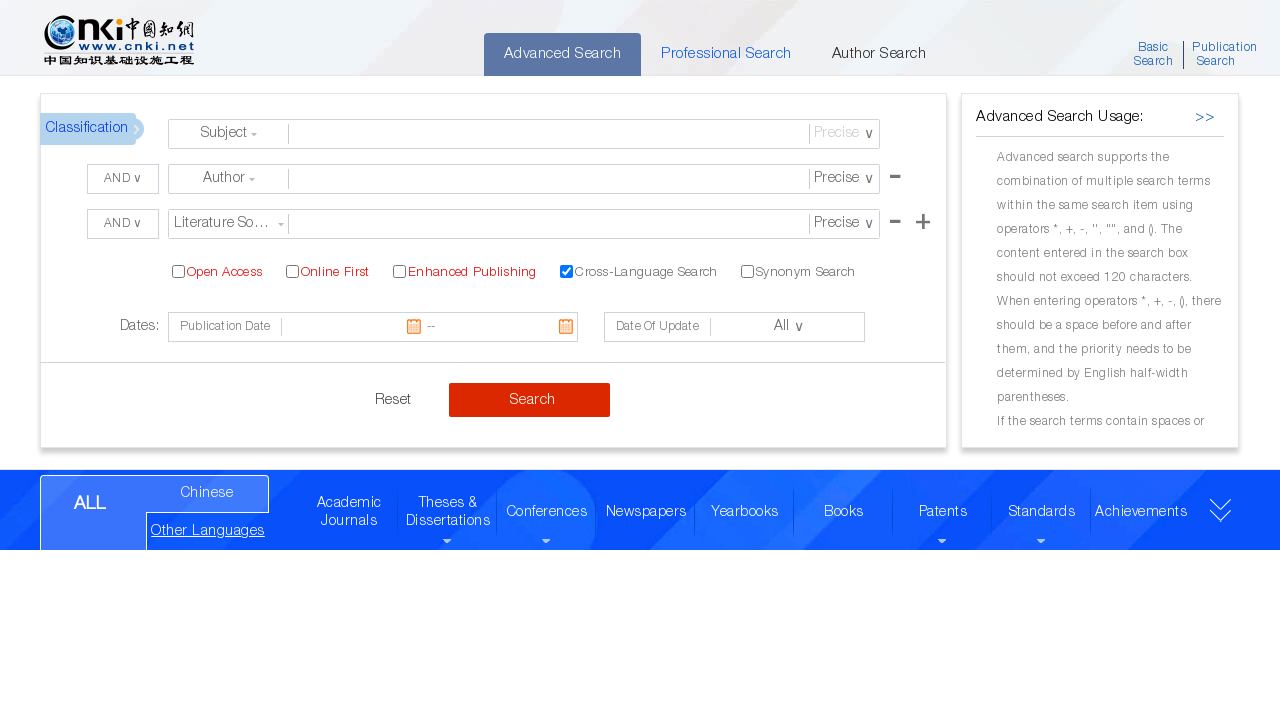

Search textarea became available
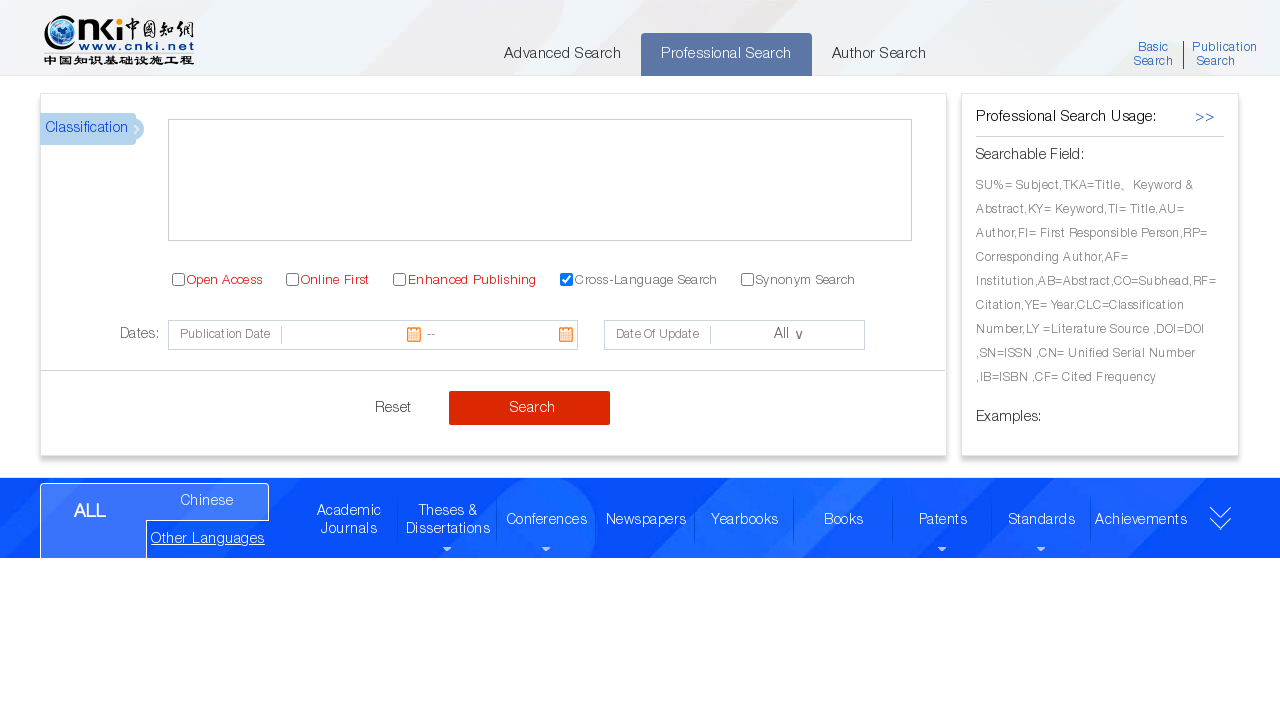

Entered search query with author '张伟' and affiliation '北京大学' on .textarea-major
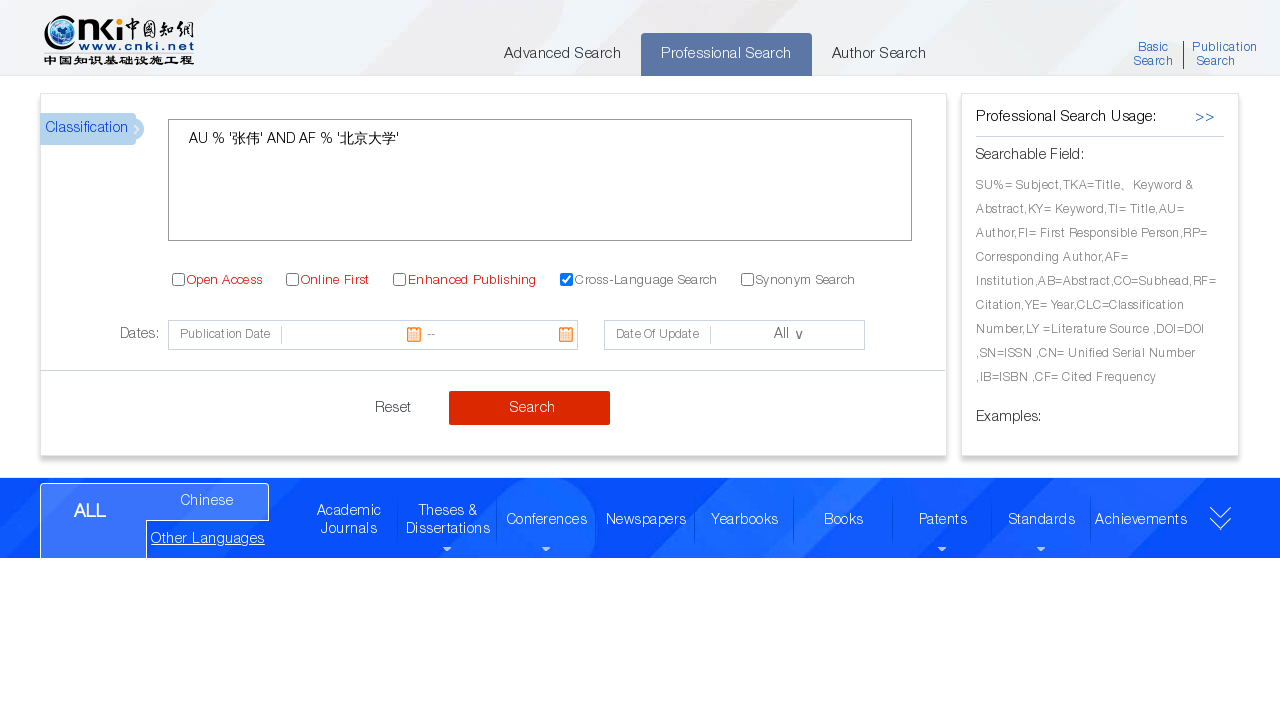

Clicked search button to execute query at (530, 408) on .btn-search
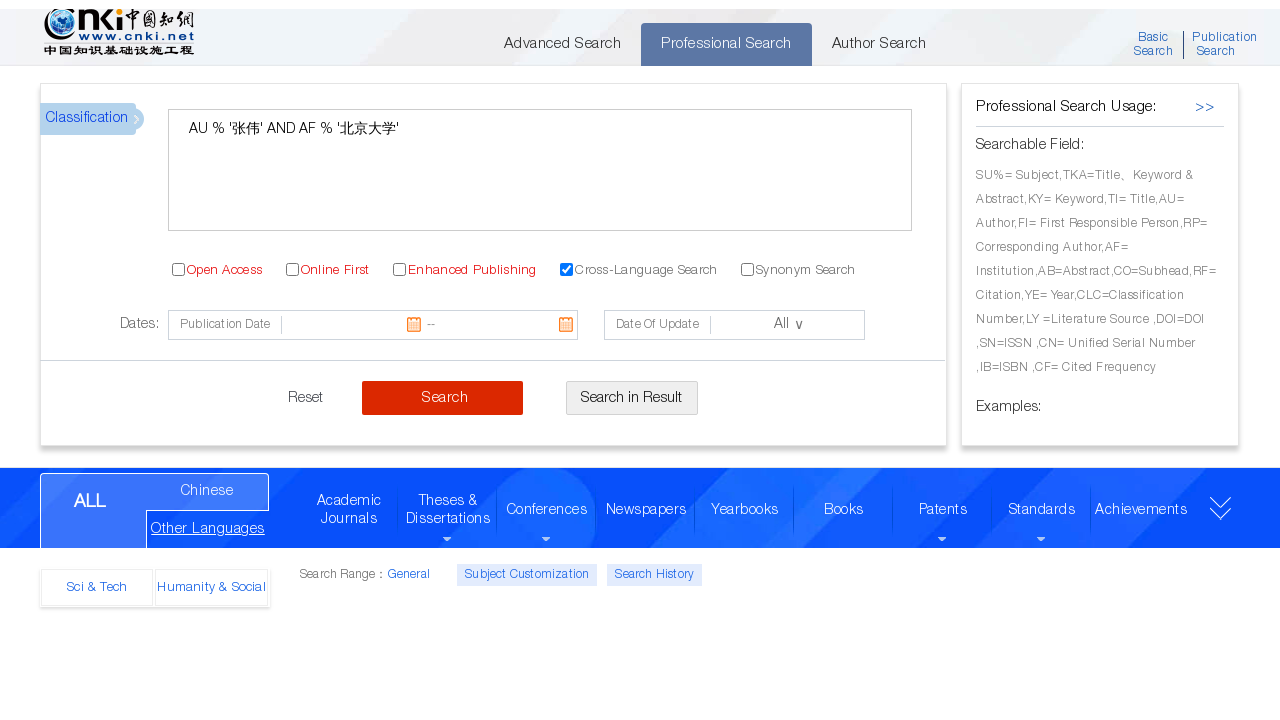

Search results loaded on first page
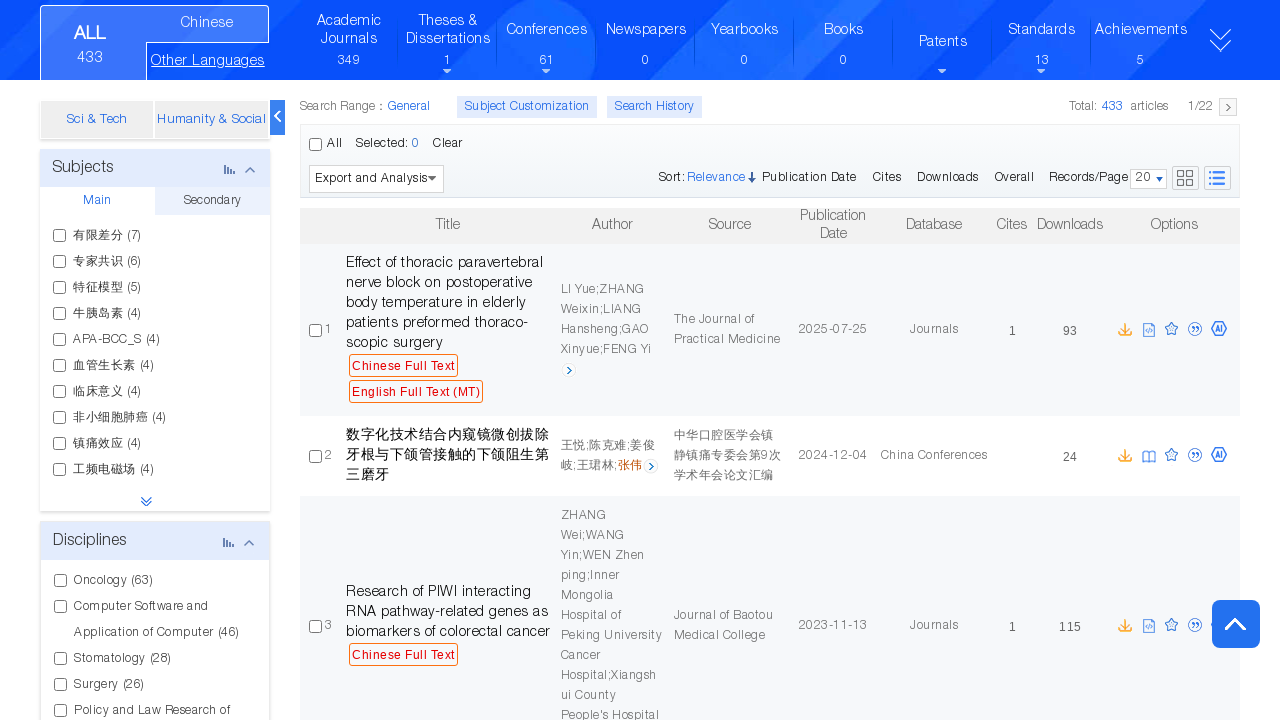

Clicked next page button to navigate to page 2 at (1001, 361) on #PageNext
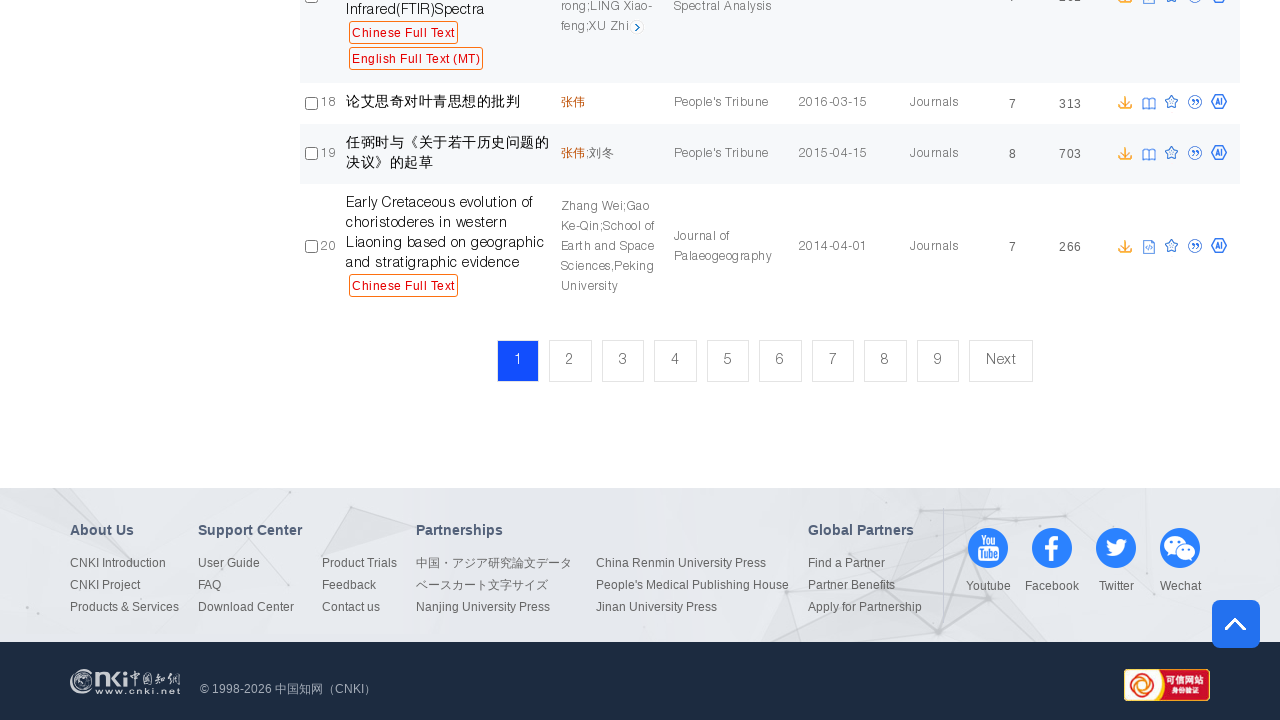

Results loaded on page 2
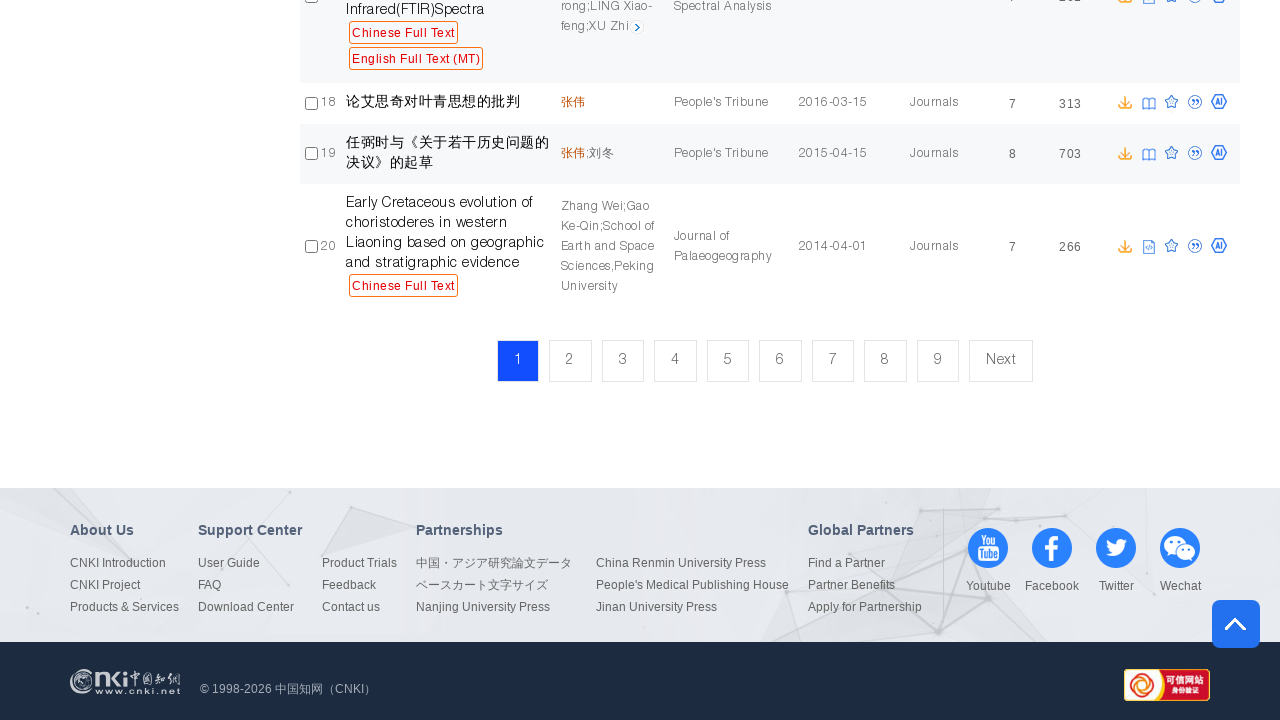

Clicked next page button to navigate to page 3 at (1074, 700) on #PageNext
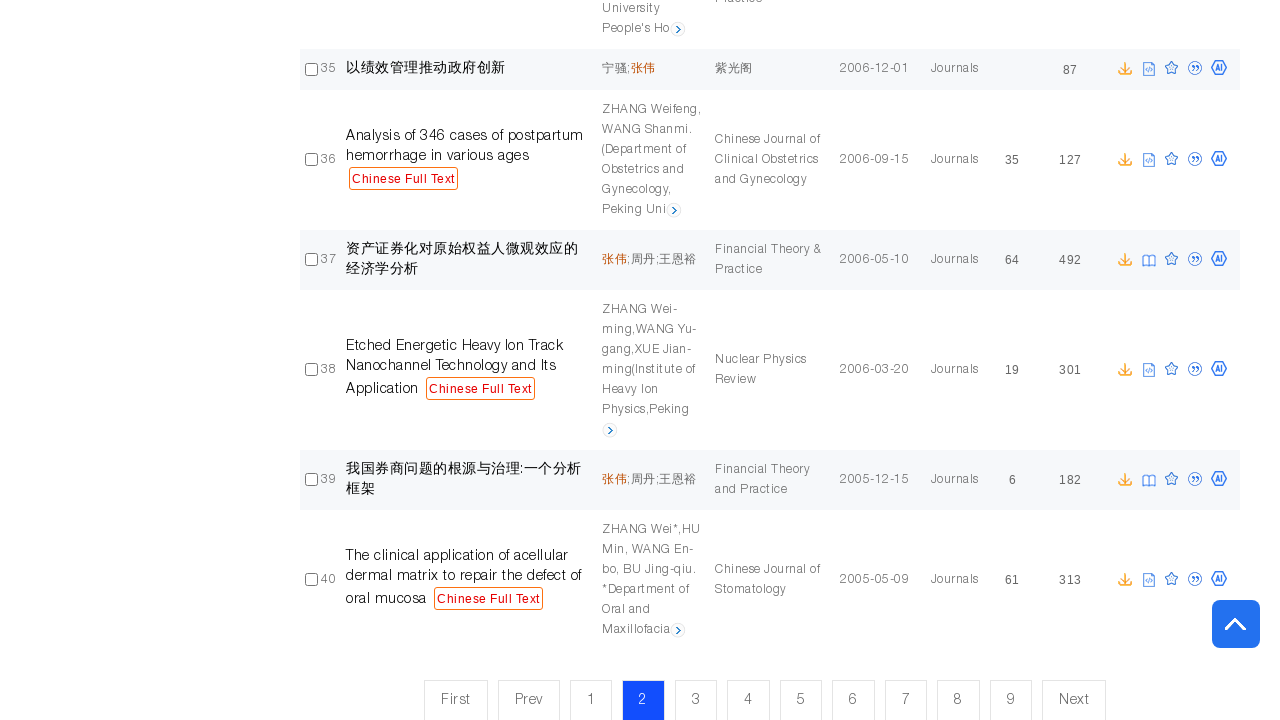

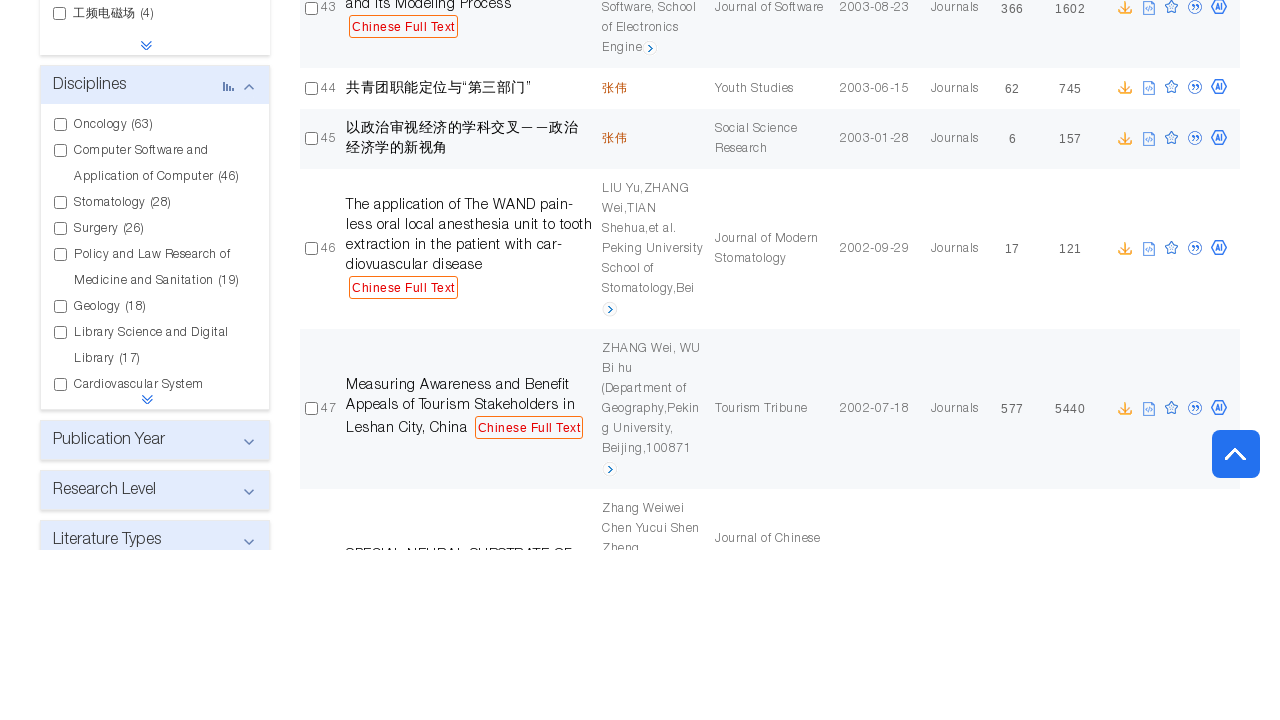